Tests filtering to display all items after switching between filters

Starting URL: https://demo.playwright.dev/todomvc

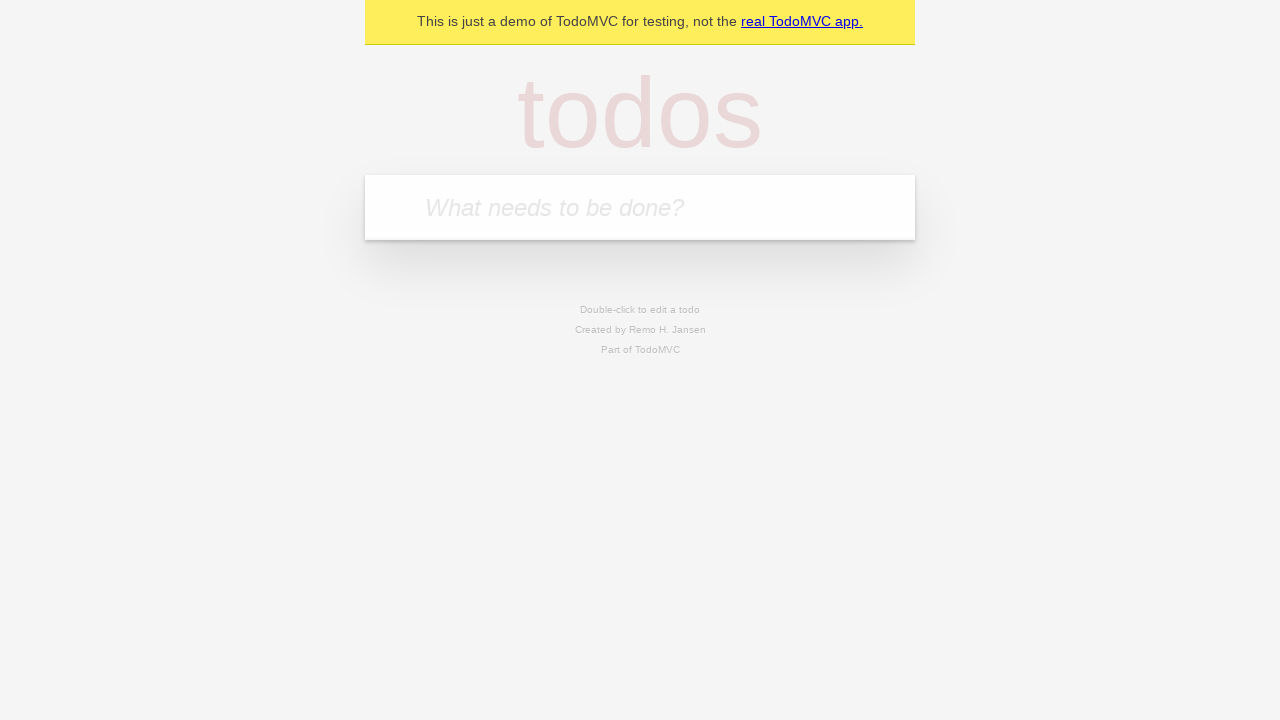

Filled todo input with 'buy some cheese' on internal:attr=[placeholder="What needs to be done?"i]
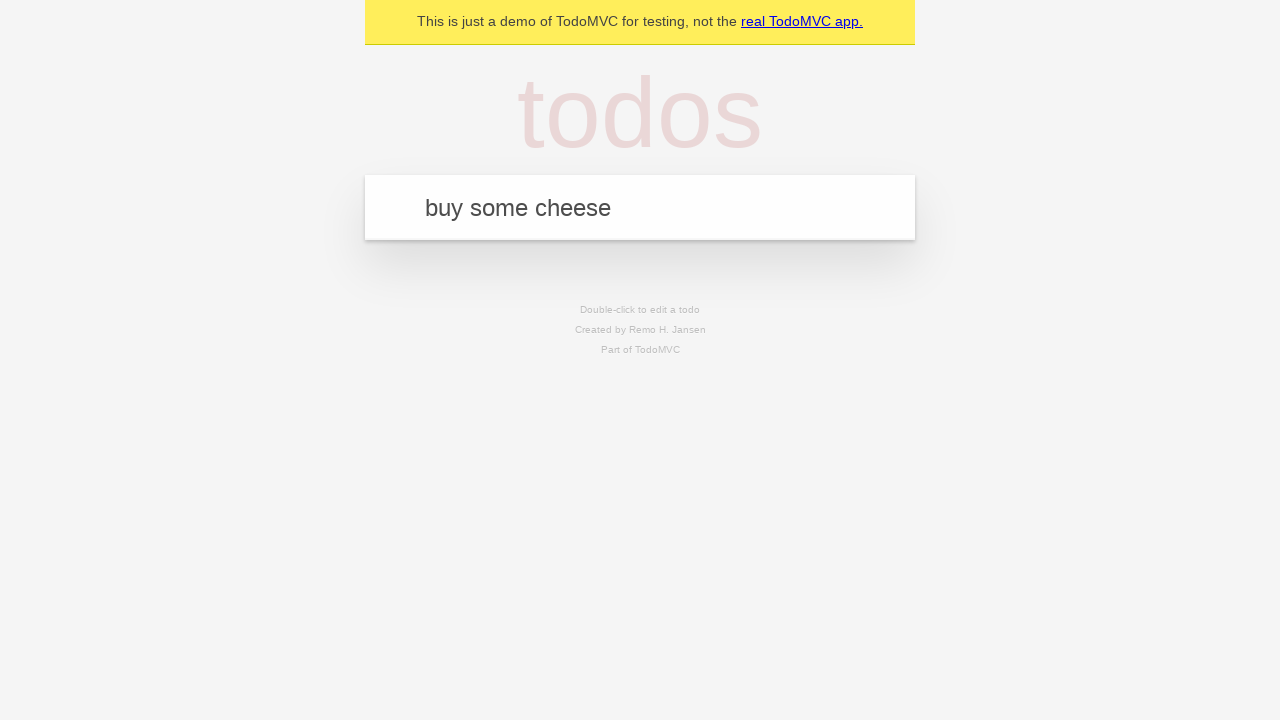

Pressed Enter to add first todo on internal:attr=[placeholder="What needs to be done?"i]
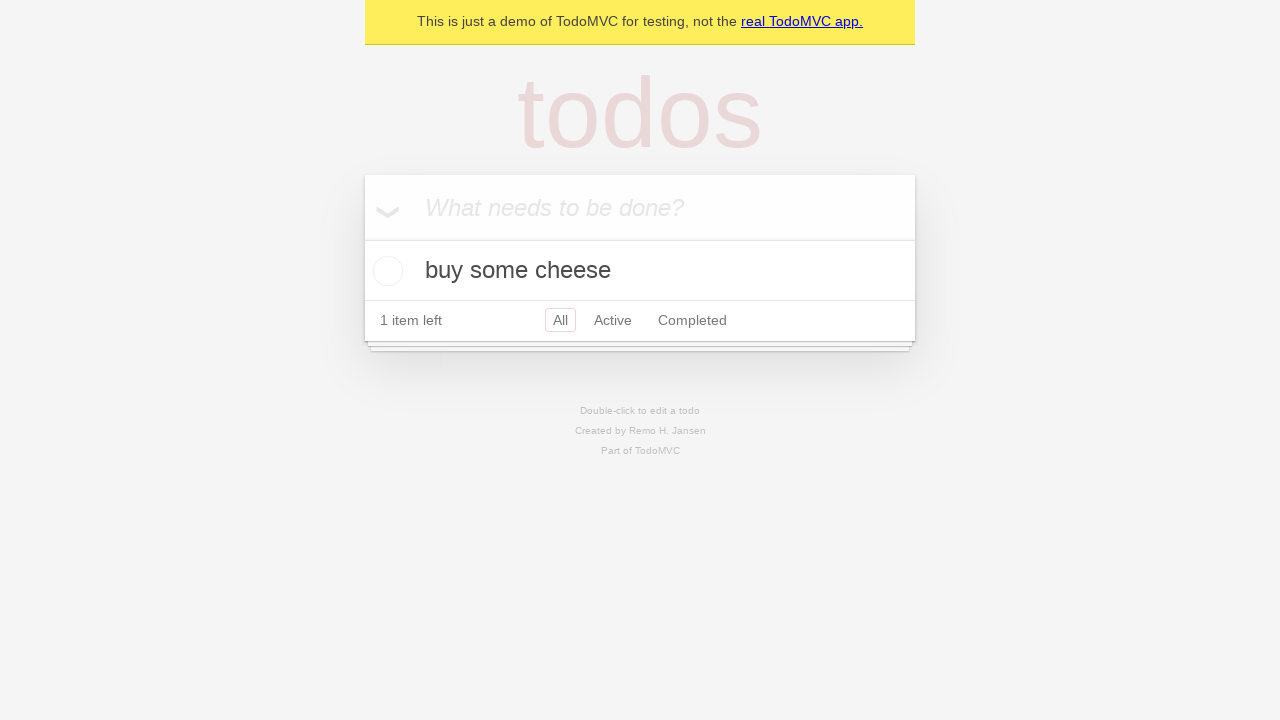

Filled todo input with 'feed the cat' on internal:attr=[placeholder="What needs to be done?"i]
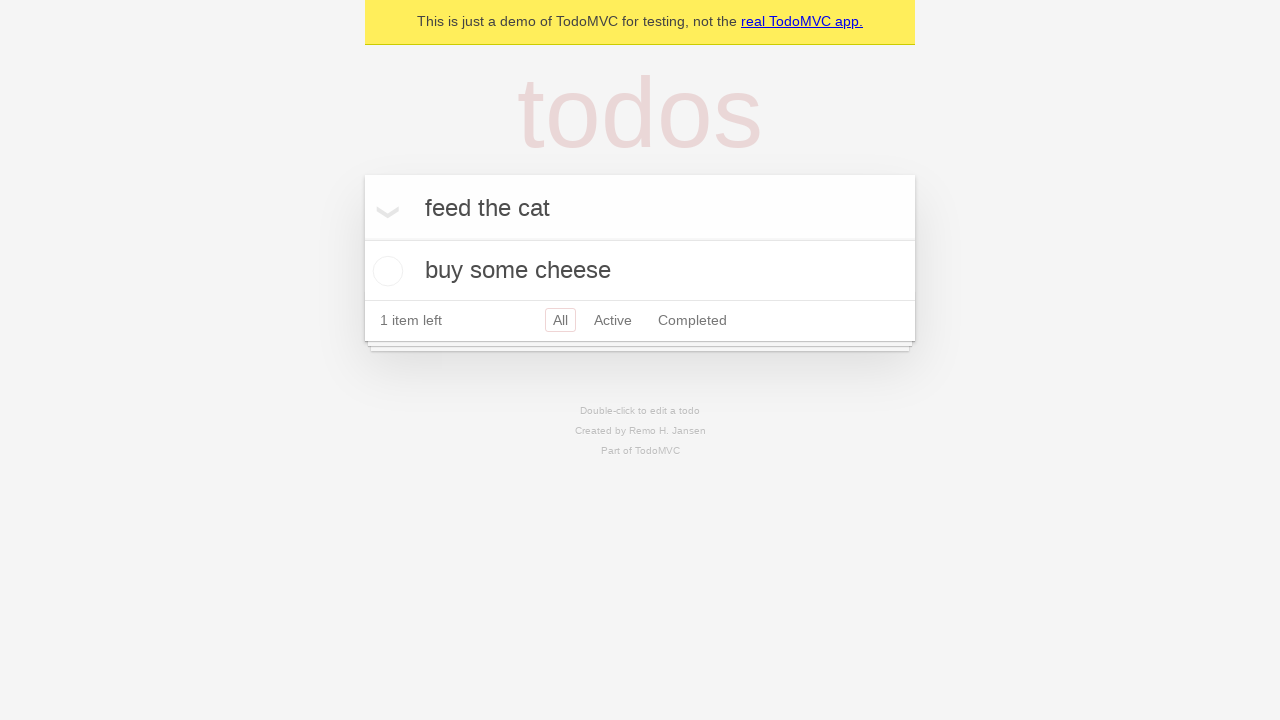

Pressed Enter to add second todo on internal:attr=[placeholder="What needs to be done?"i]
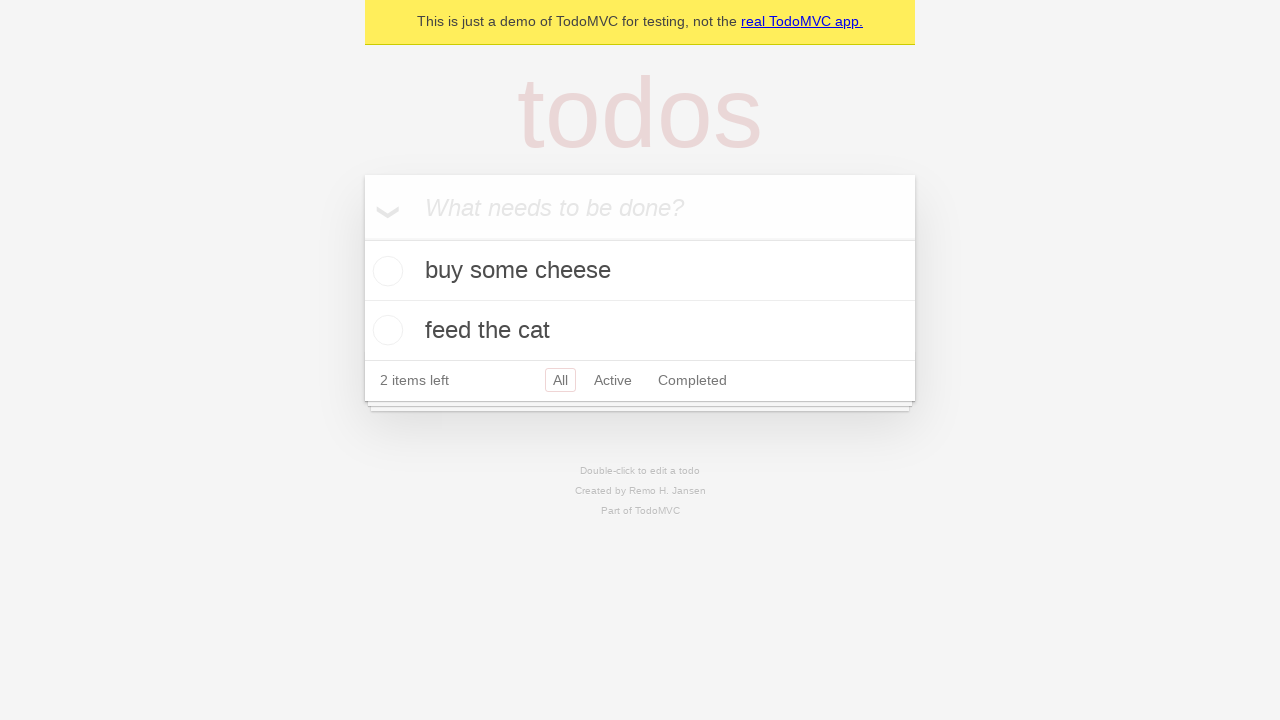

Filled todo input with 'book a doctors appointment' on internal:attr=[placeholder="What needs to be done?"i]
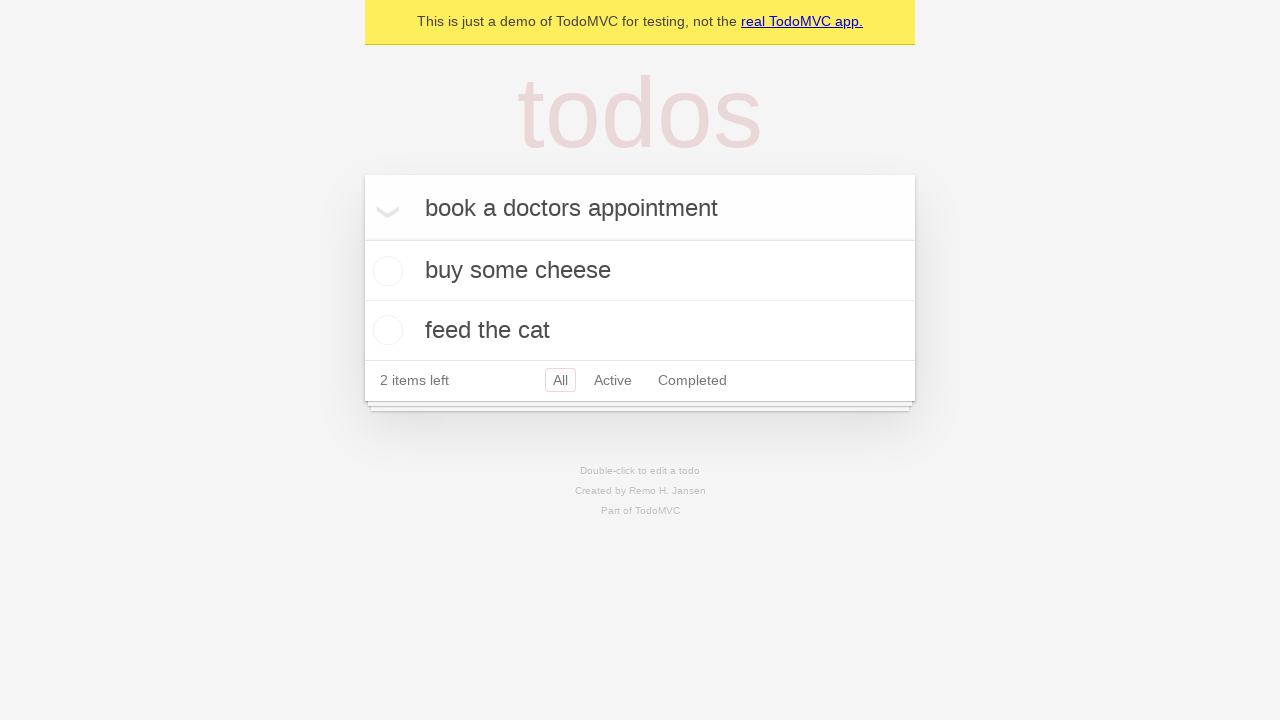

Pressed Enter to add third todo on internal:attr=[placeholder="What needs to be done?"i]
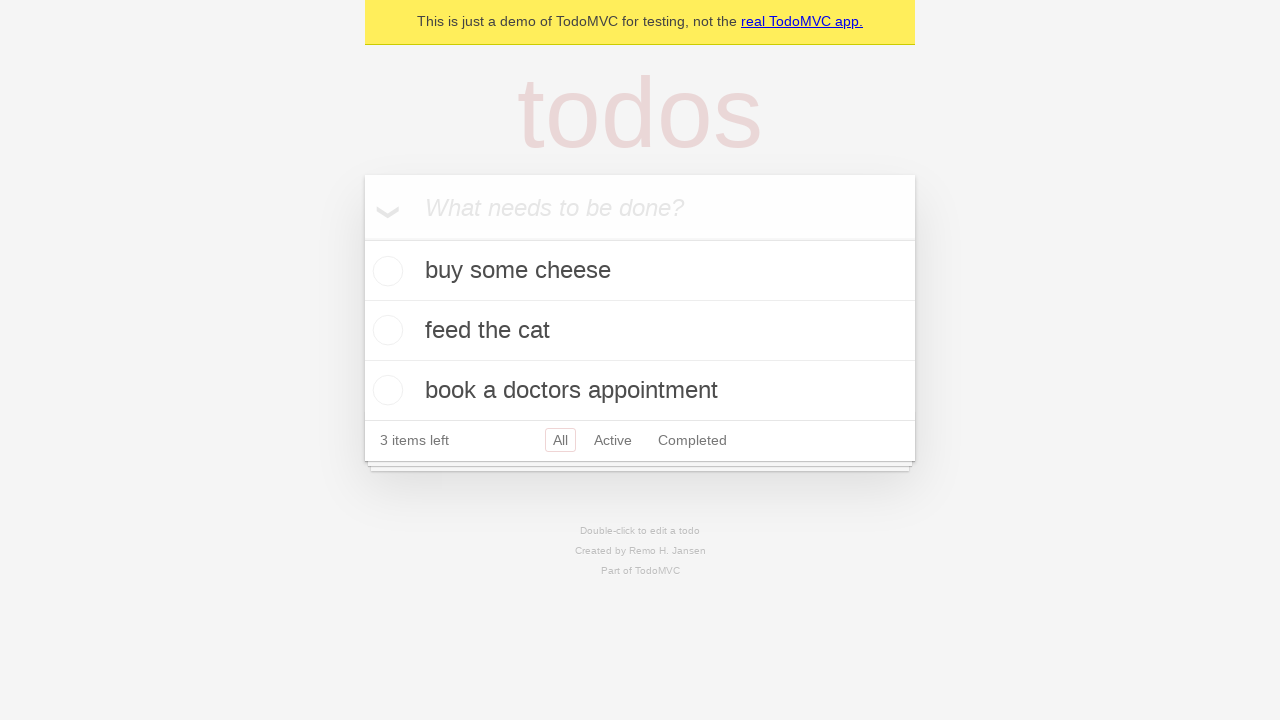

Checked the second todo item at (385, 330) on [data-testid='todo-item'] >> nth=1 >> internal:role=checkbox
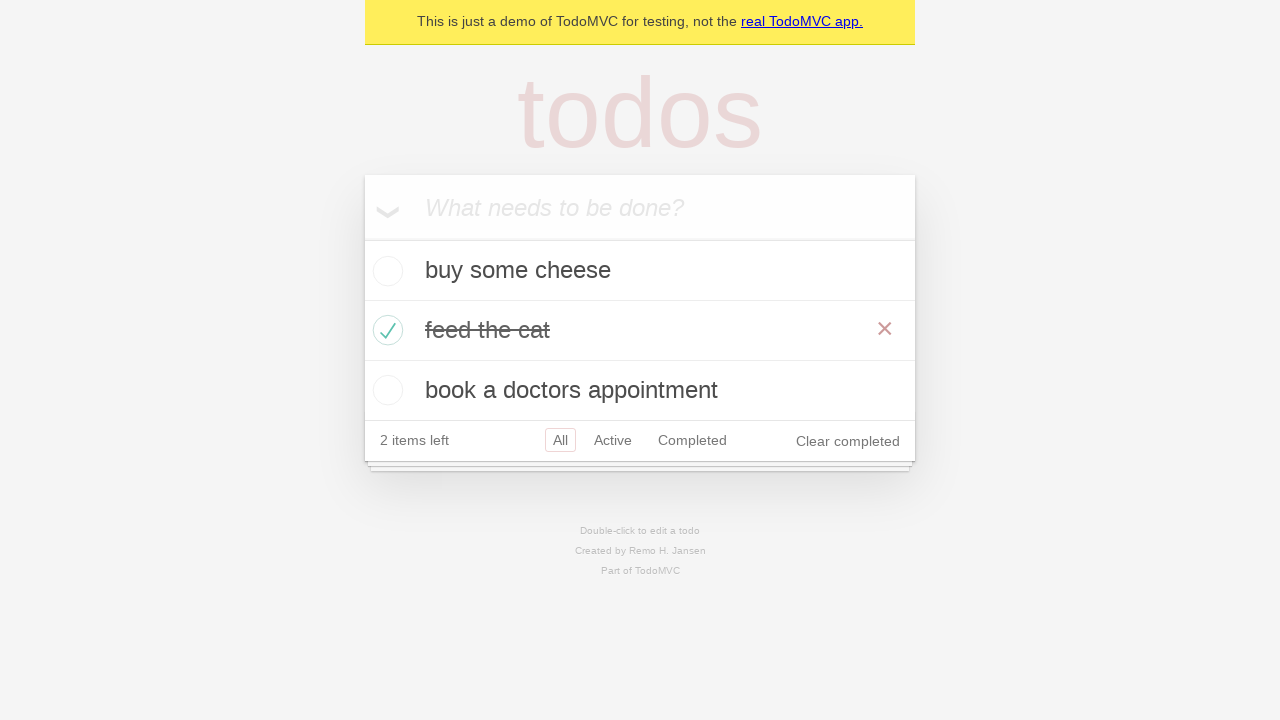

Clicked 'Active' filter to display active todos at (613, 440) on internal:role=link[name="Active"i]
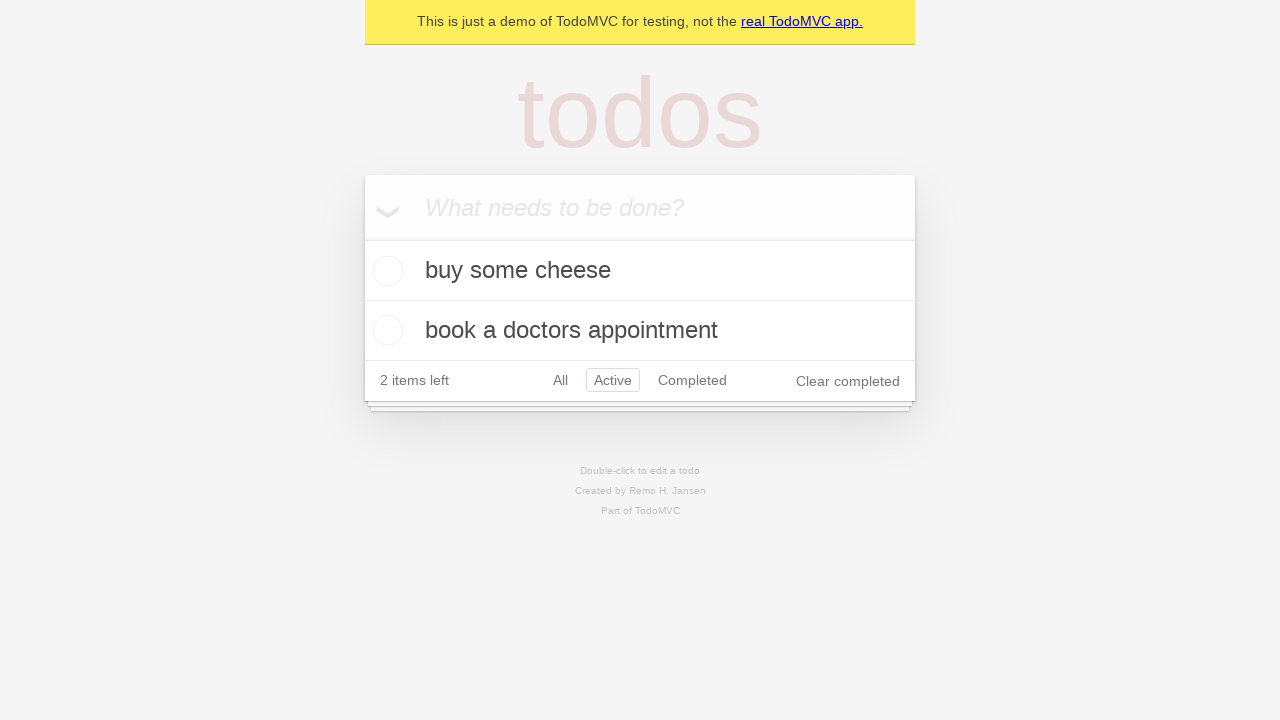

Clicked 'Completed' filter to display completed todos at (692, 380) on internal:role=link[name="Completed"i]
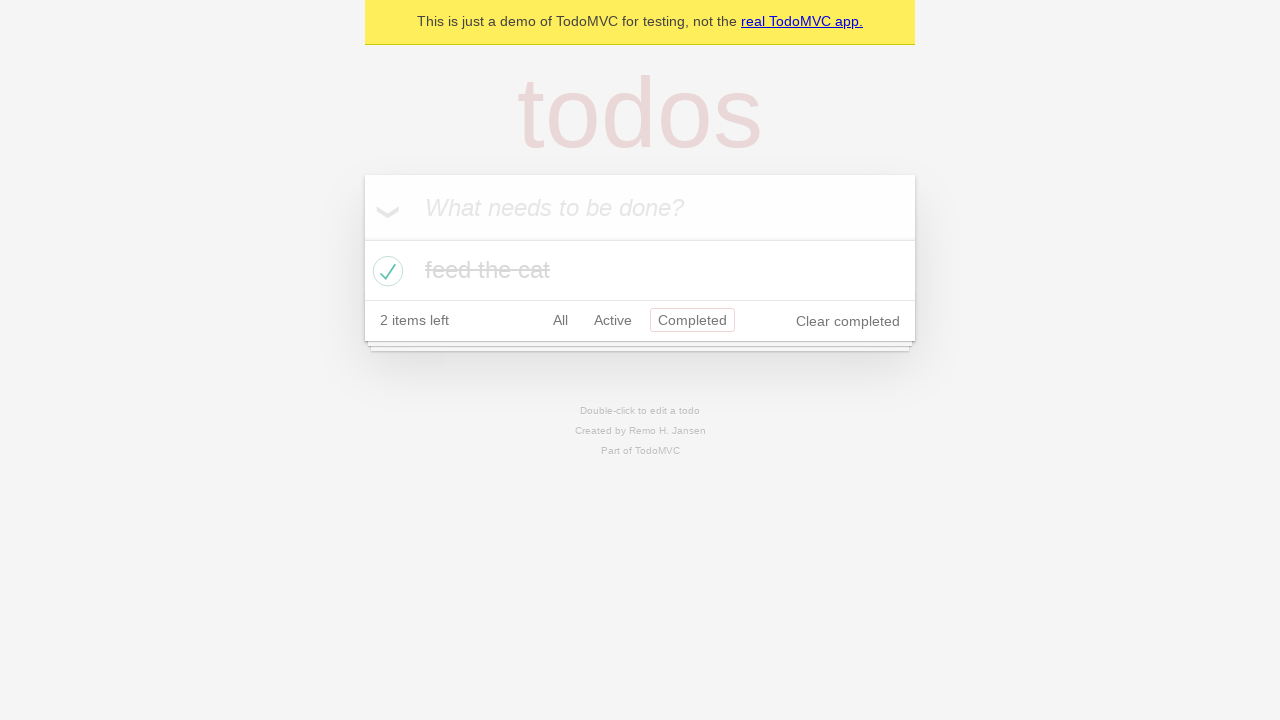

Clicked 'All' filter to display all todos at (560, 320) on internal:role=link[name="All"i]
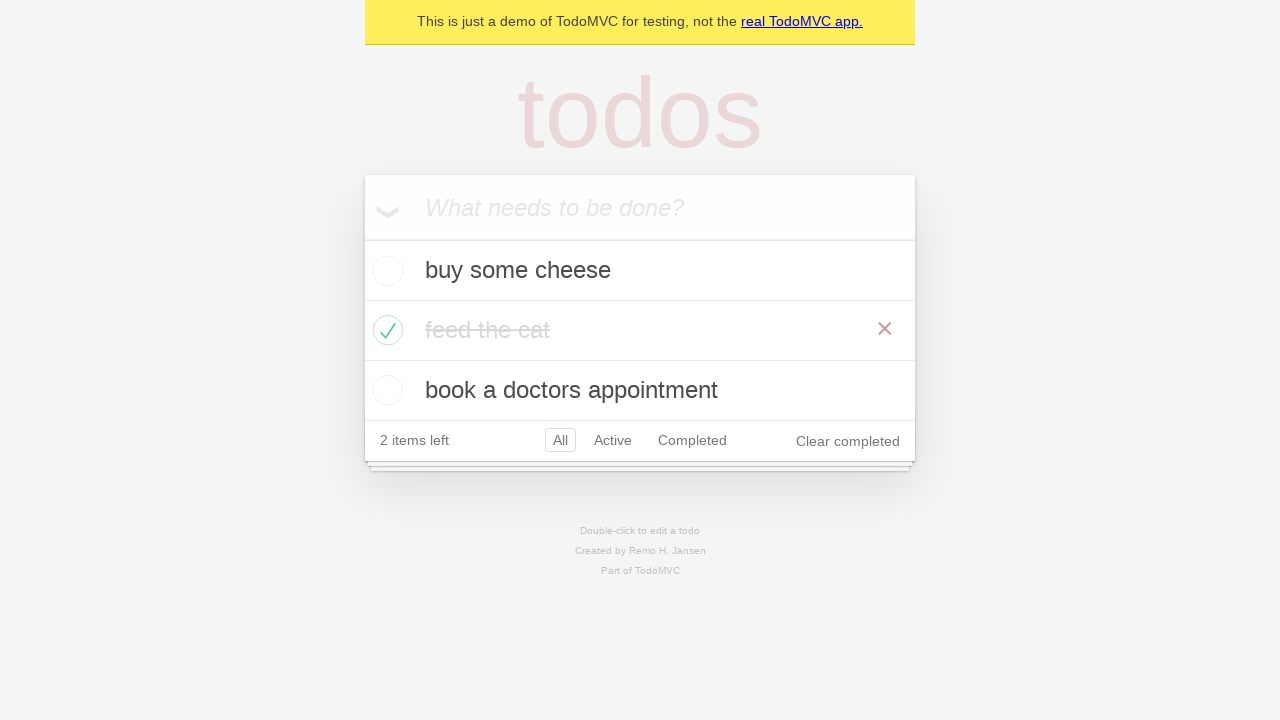

Verified all todo items are displayed
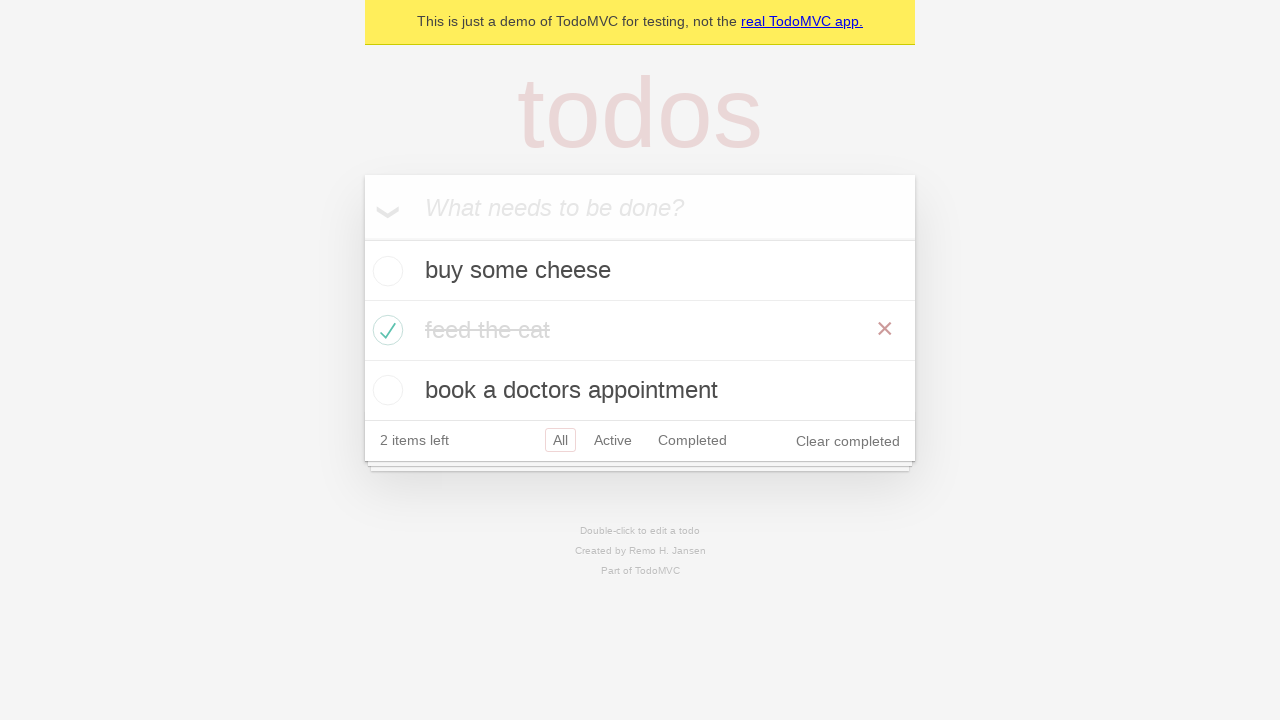

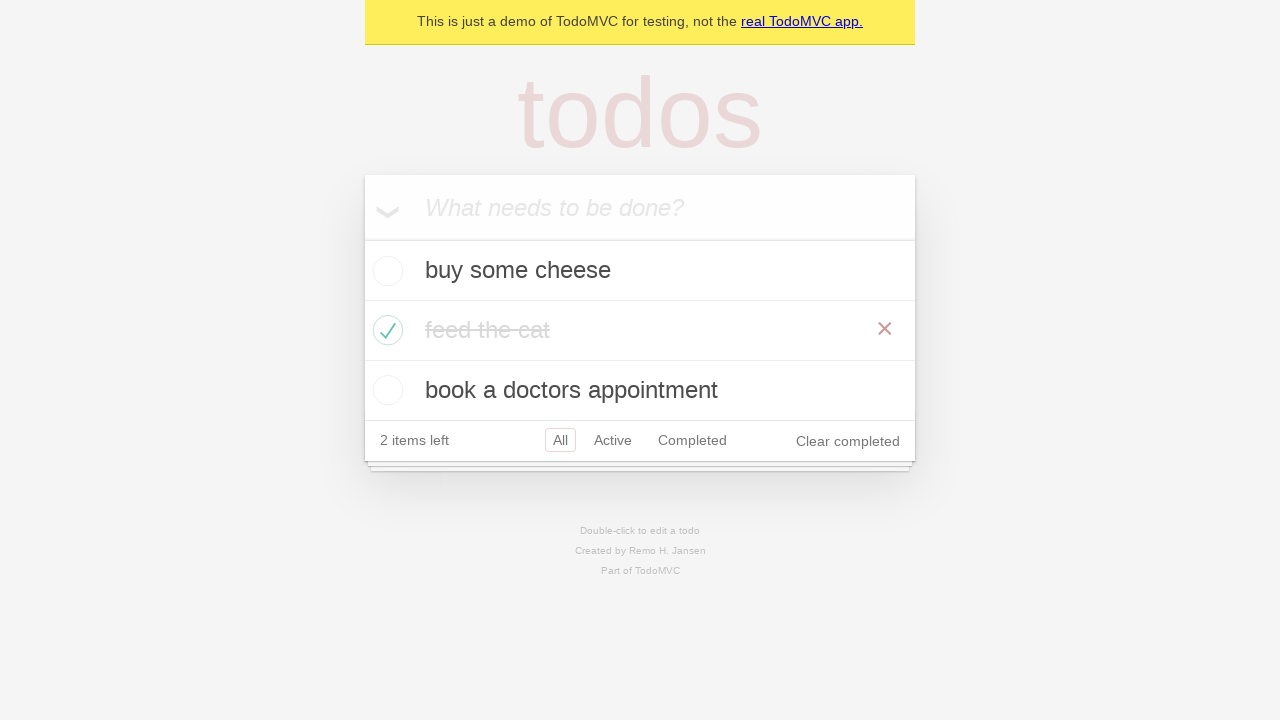